Tests an explicit wait scenario by waiting for a price to change to $100, clicking a book button, calculating a mathematical answer based on a displayed value, and submitting the form

Starting URL: http://suninjuly.github.io/explicit_wait2.html

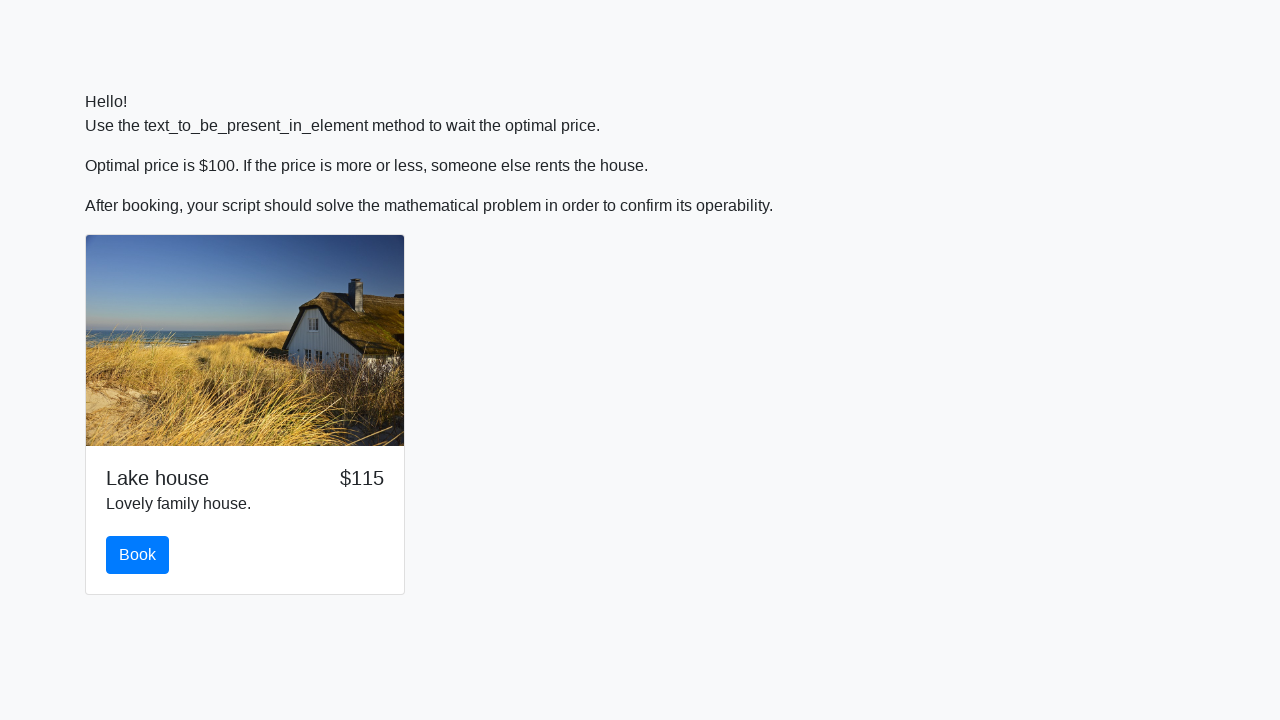

Waited for price element to display $100
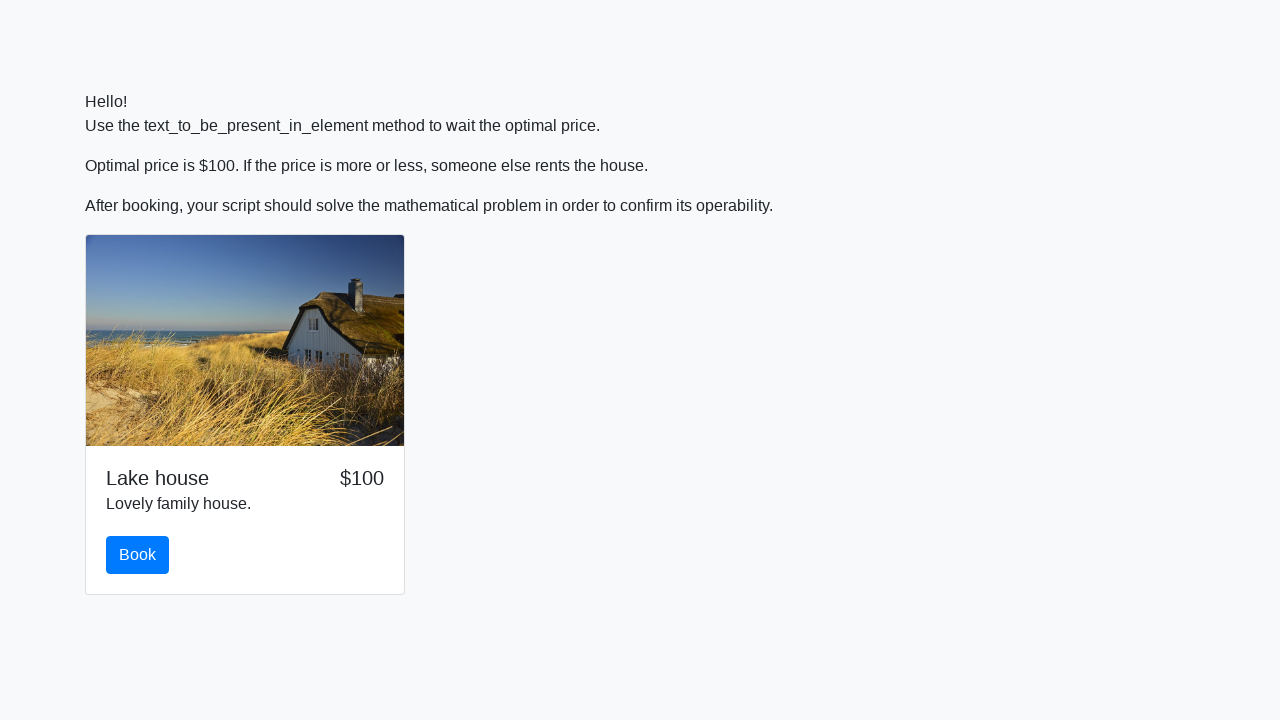

Clicked the book button at (138, 555) on #book
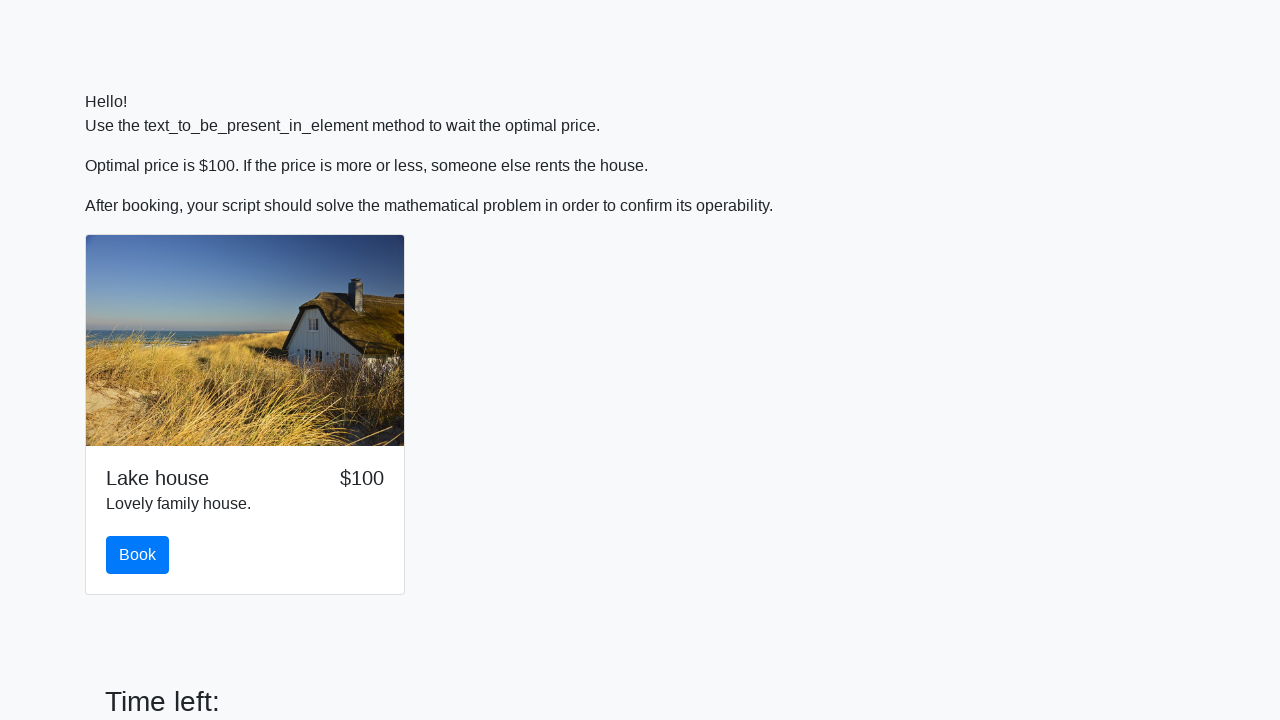

Retrieved input value for calculation
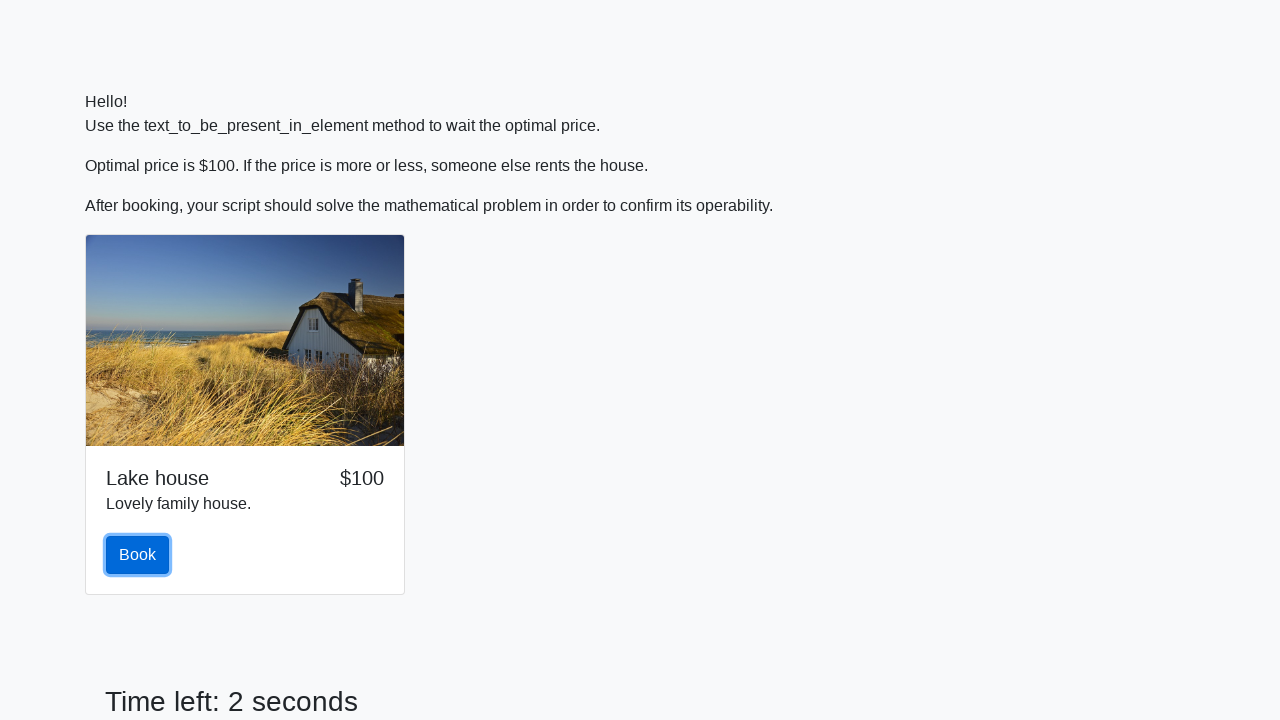

Calculated mathematical answer based on input value
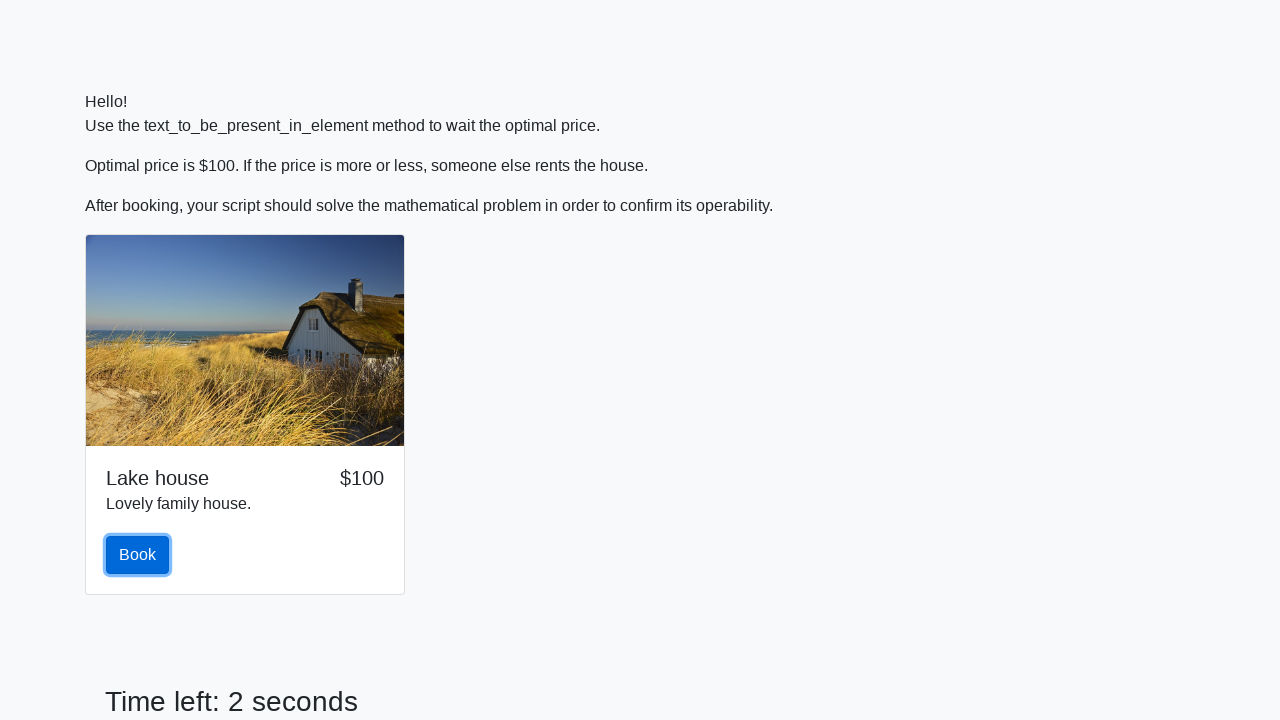

Filled answer field with calculated value on #answer
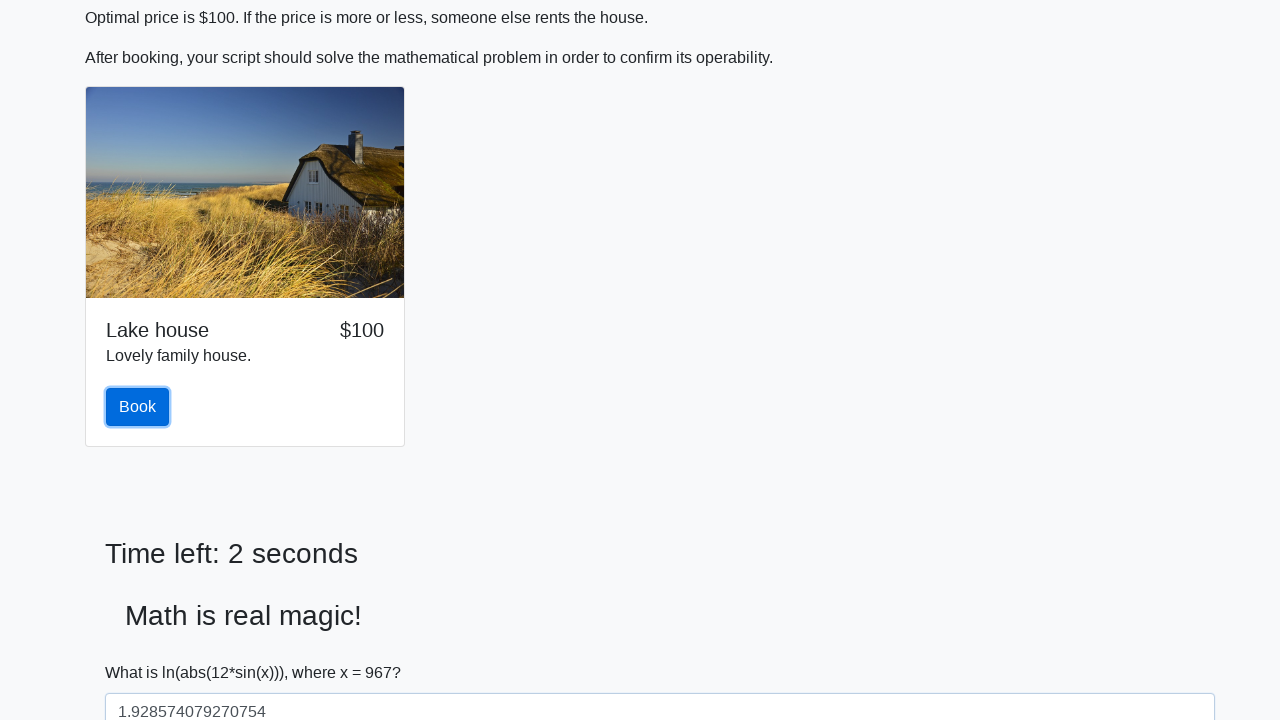

Solve button appeared and is ready
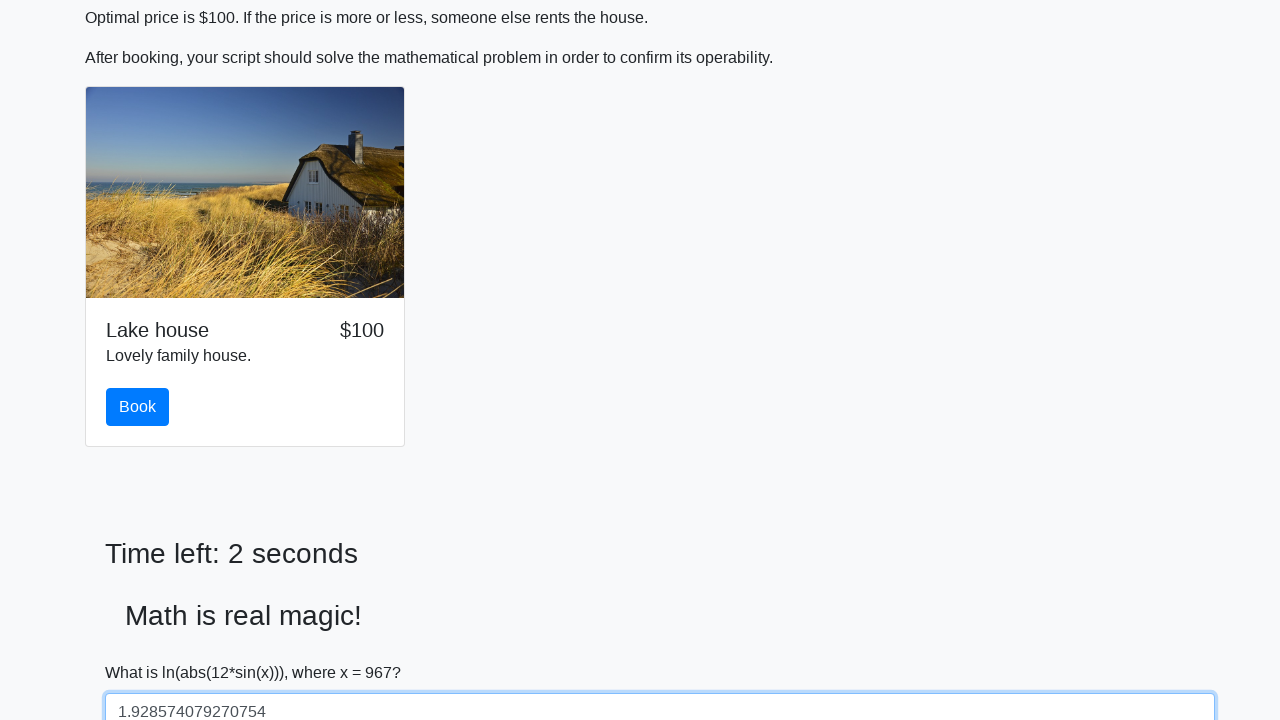

Clicked the solve/submit button at (143, 651) on #solve
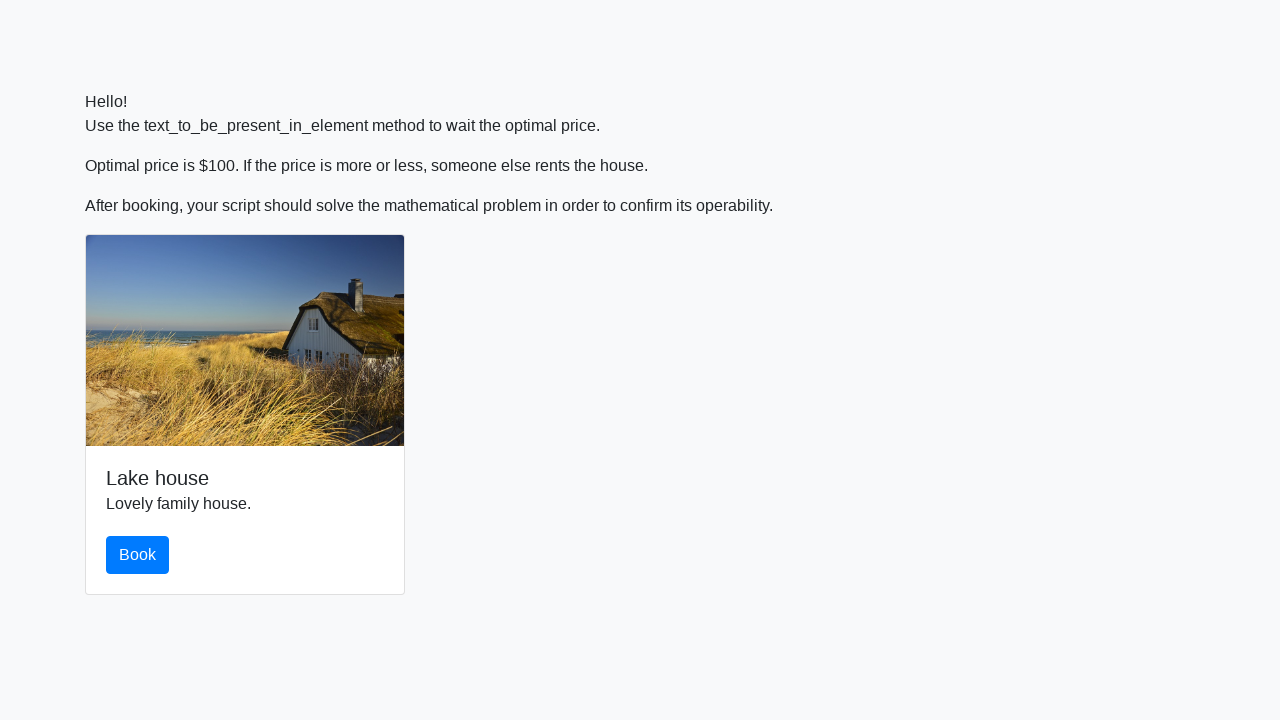

Set up alert handler to accept dialogs
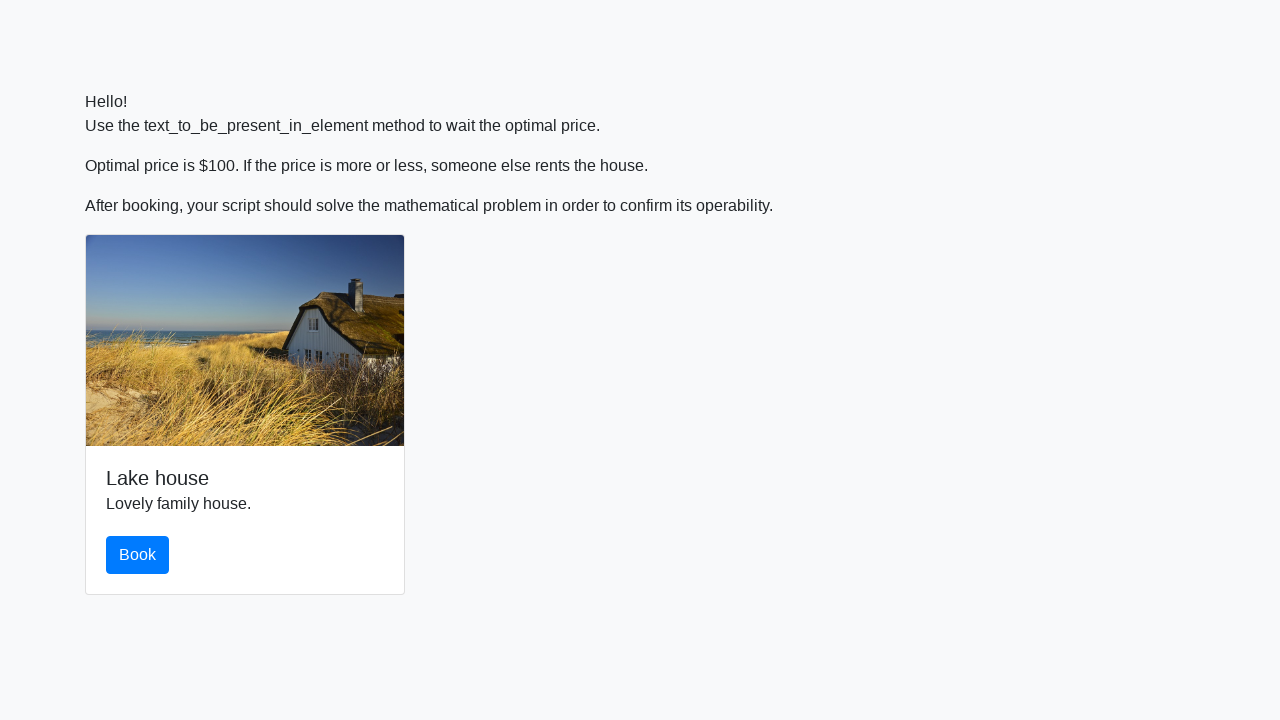

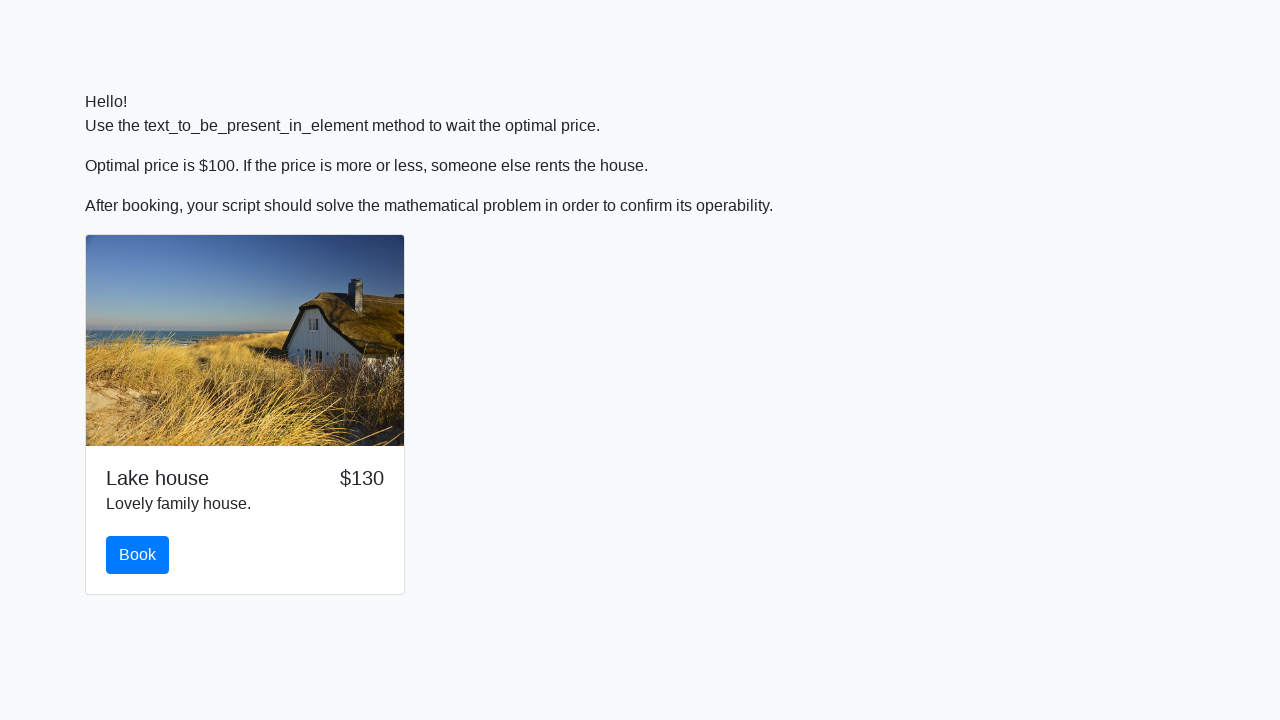